Tests the add/remove elements functionality by clicking the Add Element button to create a Delete button, verifying it's visible, then clicking Delete to remove it

Starting URL: https://the-internet.herokuapp.com/add_remove_elements/

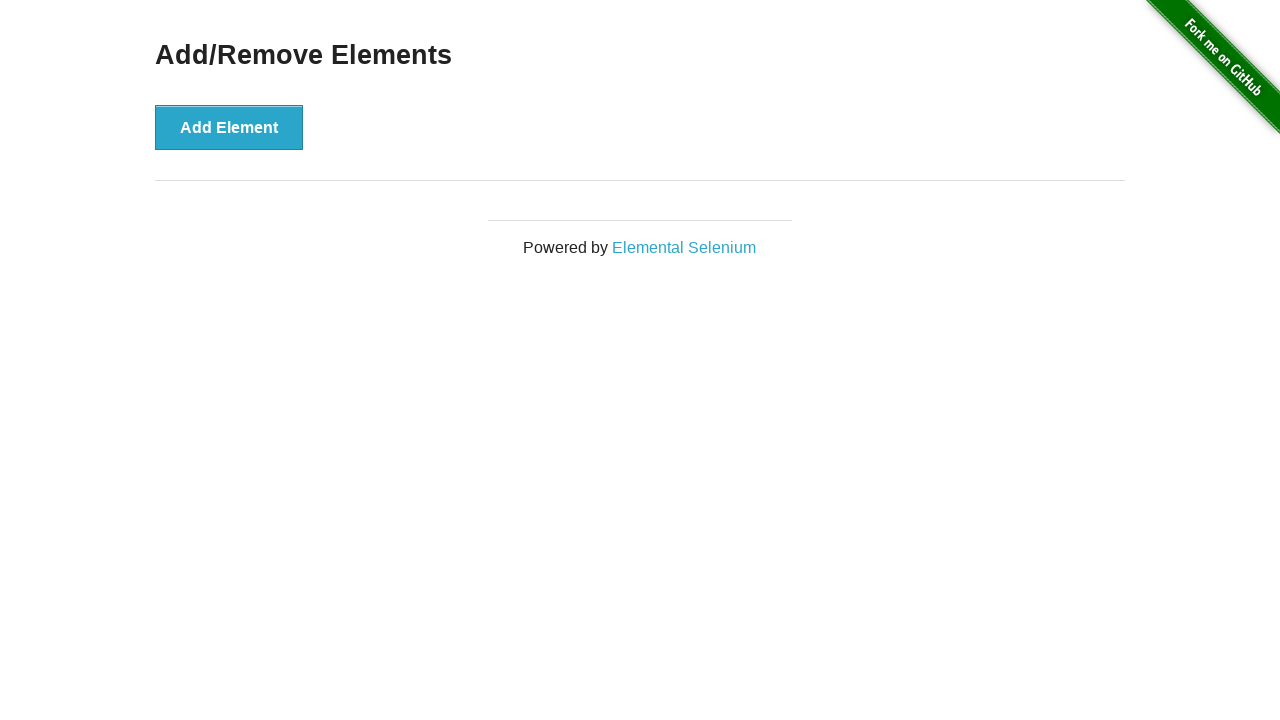

Clicked Add Element button to create a Delete button at (229, 127) on button[onclick='addElement()']
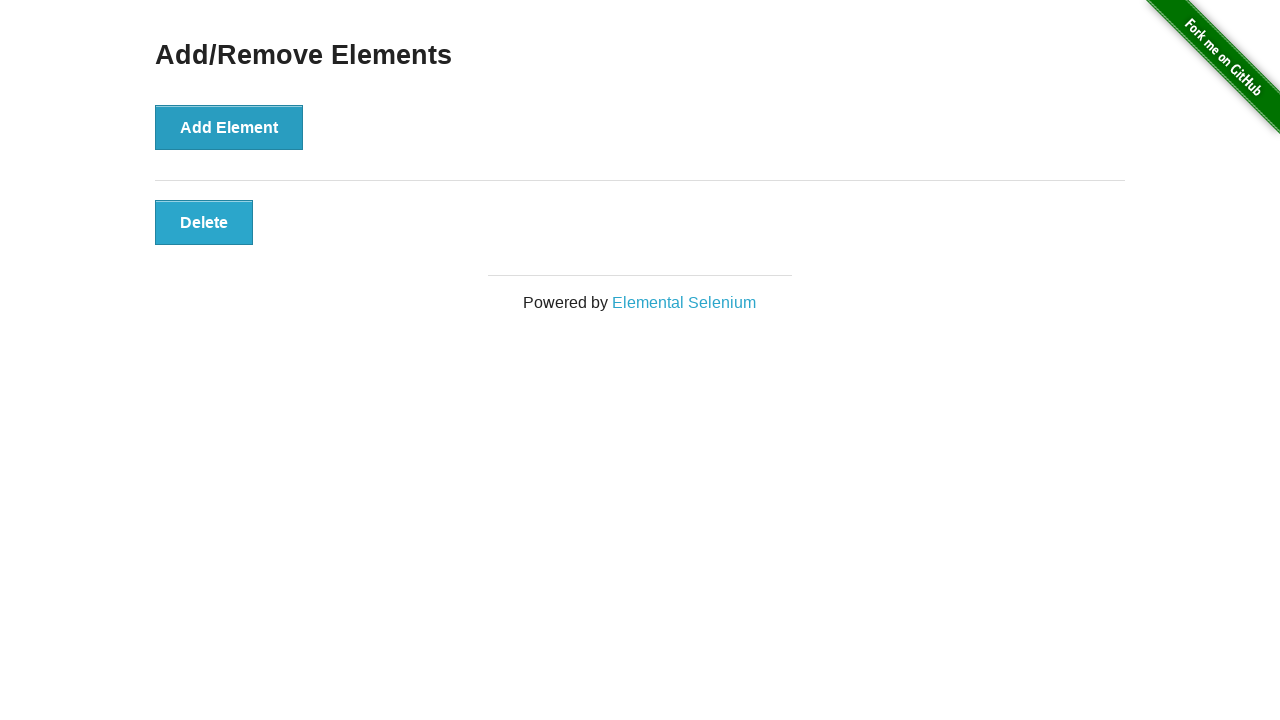

Delete button appeared and is visible
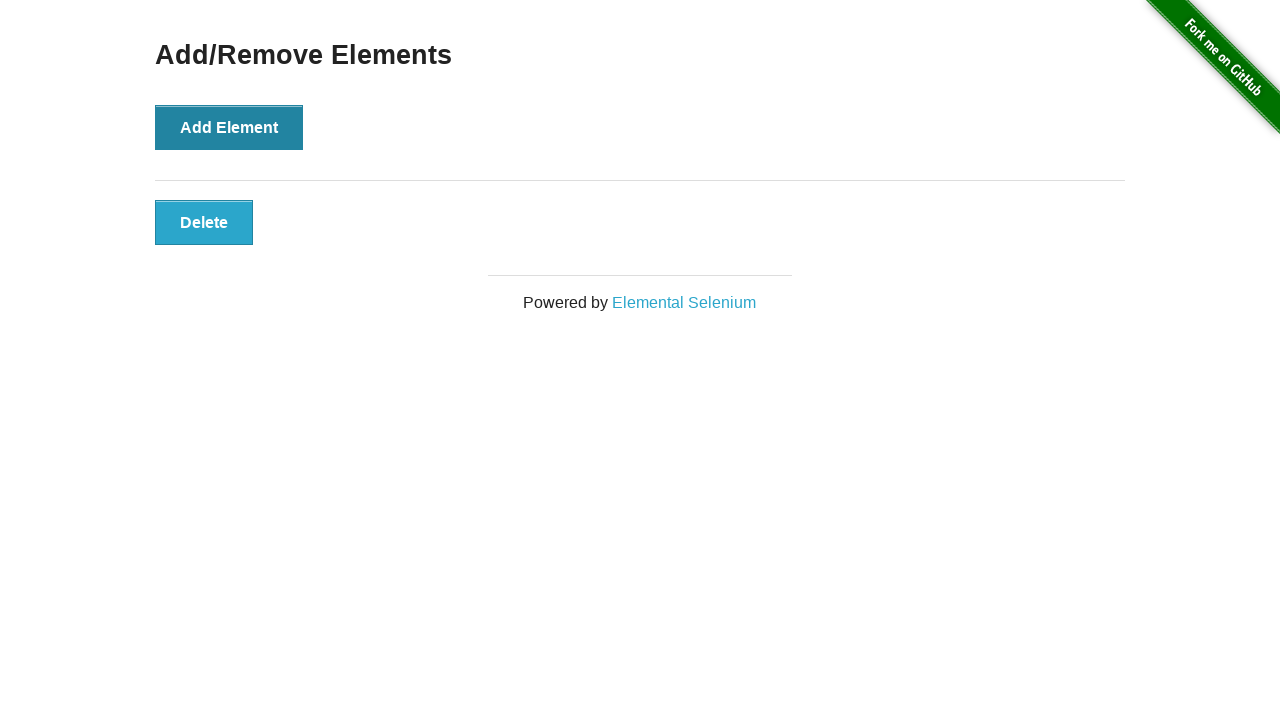

Clicked Delete button to remove the element at (204, 222) on button[onclick='deleteElement()']
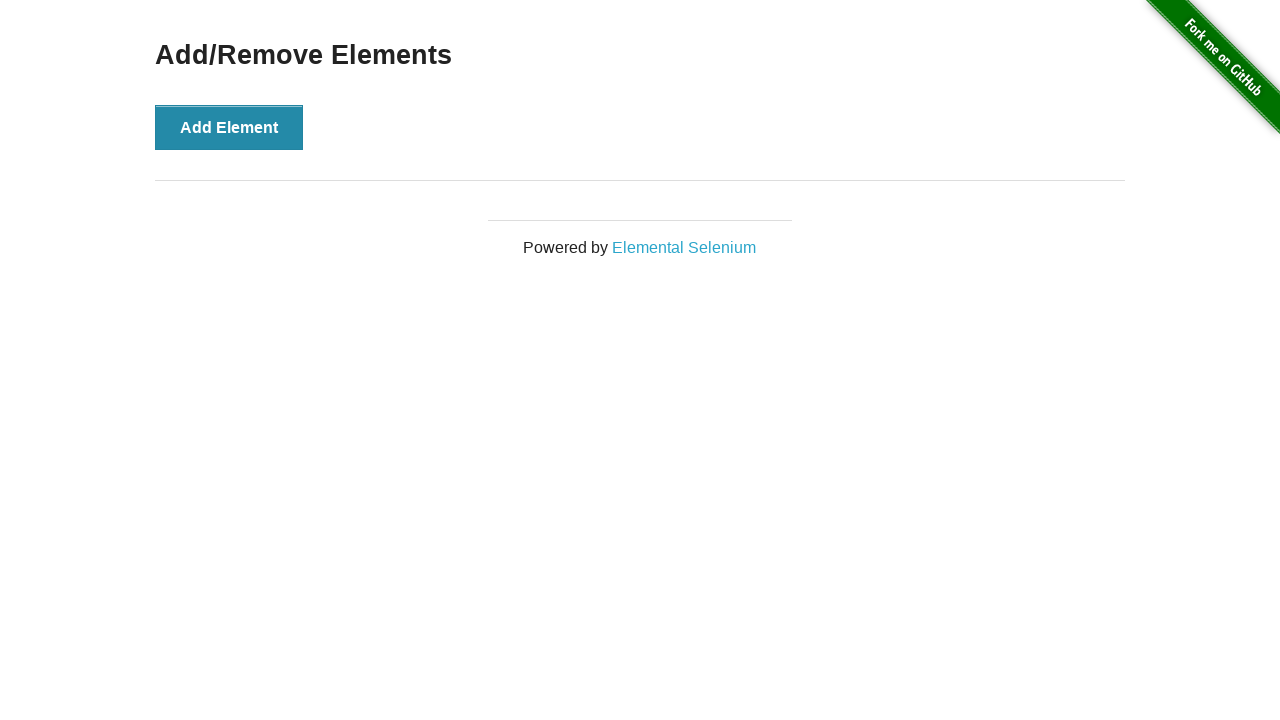

Verified main heading is still visible after deletion
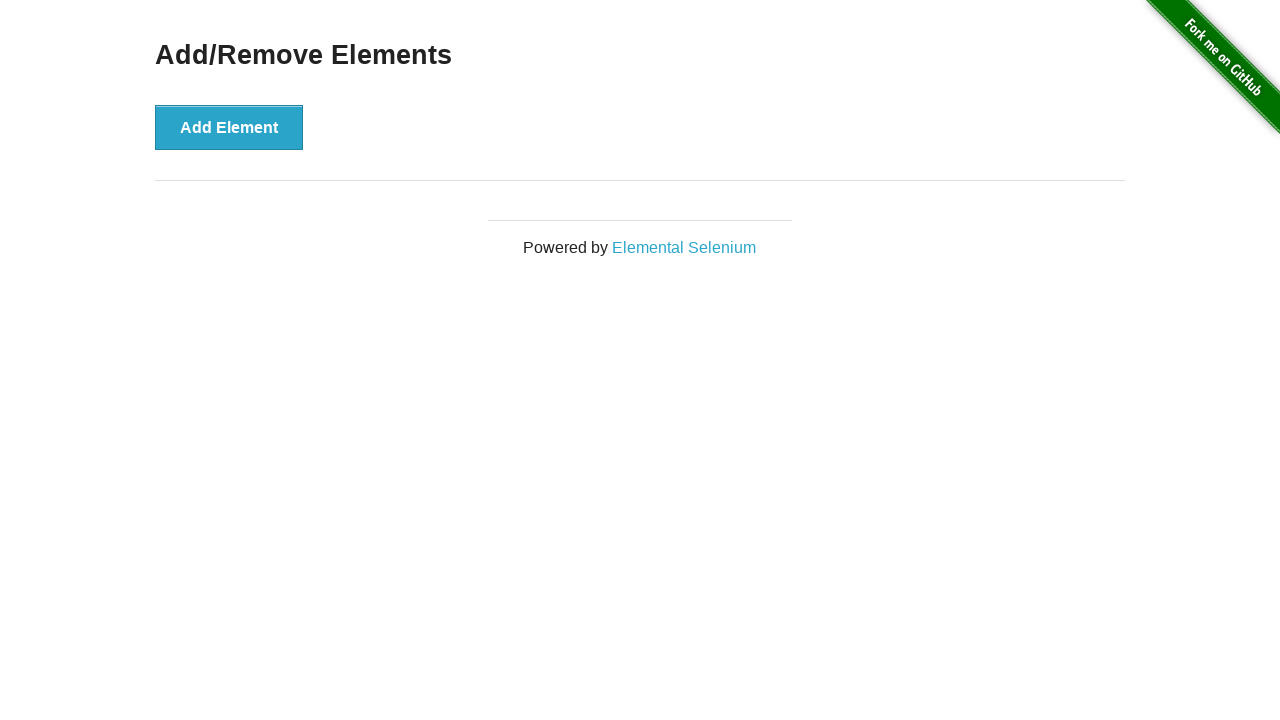

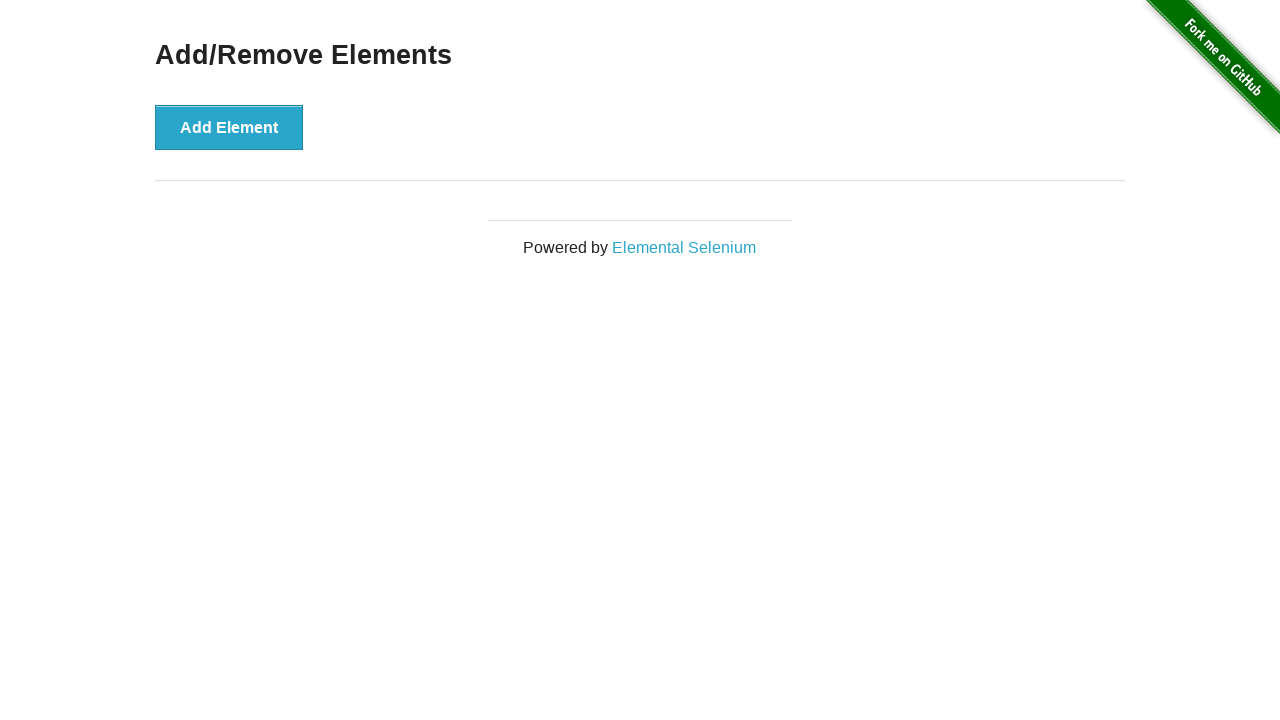